Tests a verification button by clicking it and checking that a success message appears

Starting URL: http://suninjuly.github.io/wait1.html

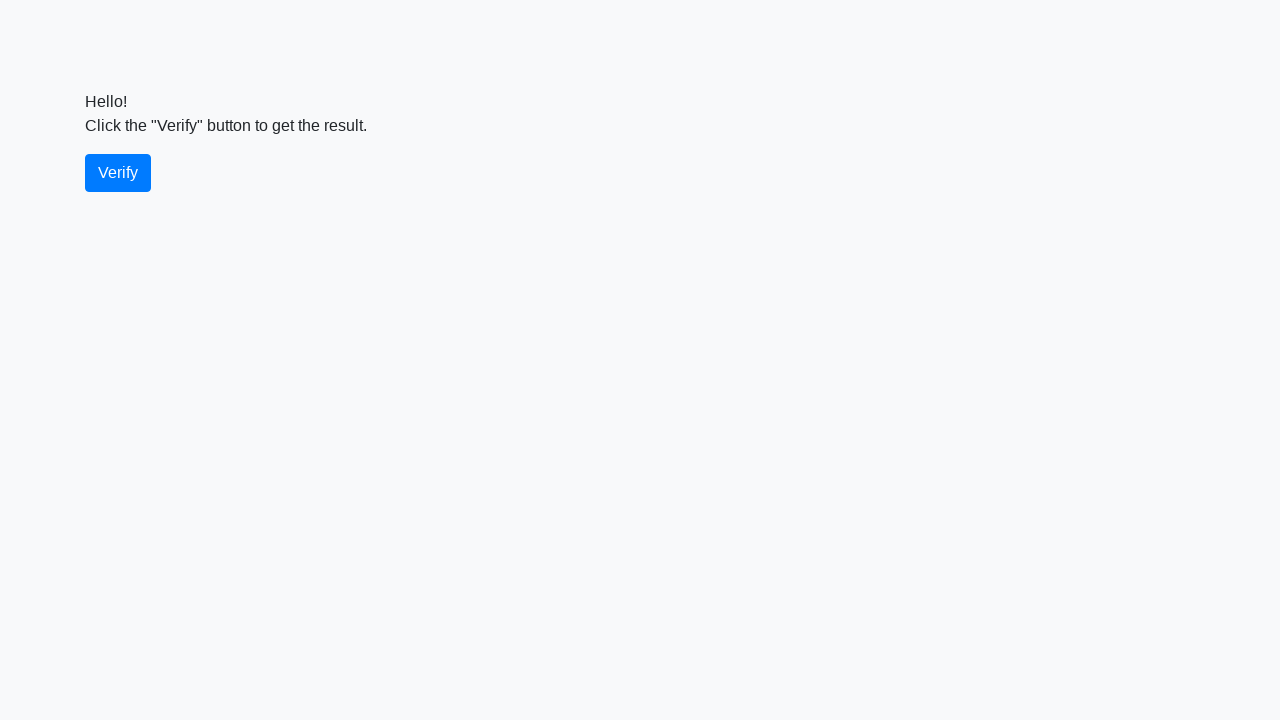

Navigated to verification test page
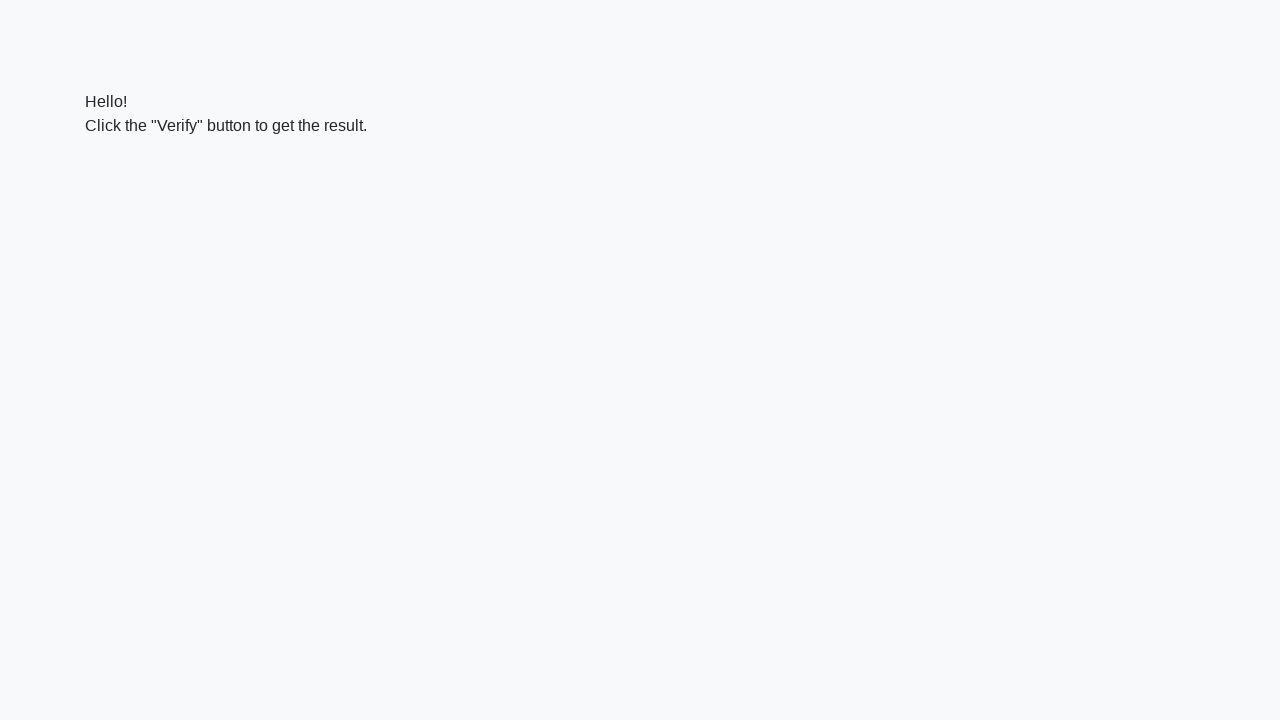

Clicked the verify button at (118, 173) on #verify
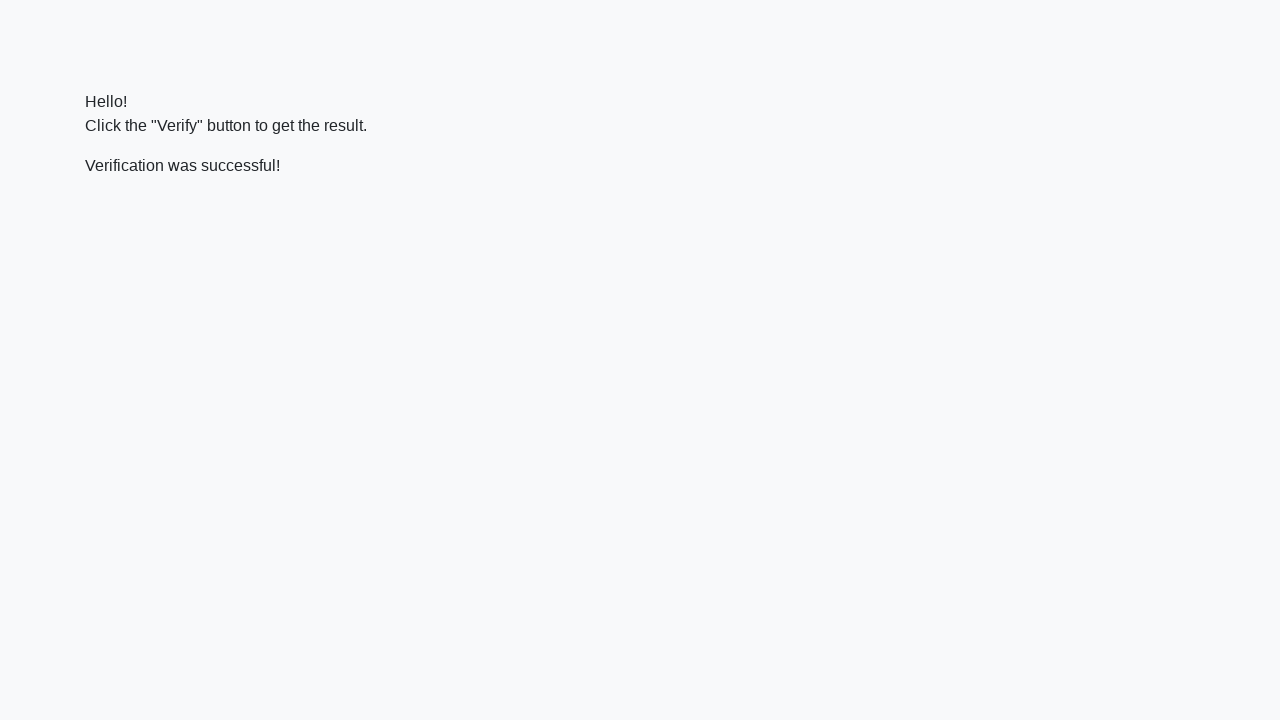

Success message appeared
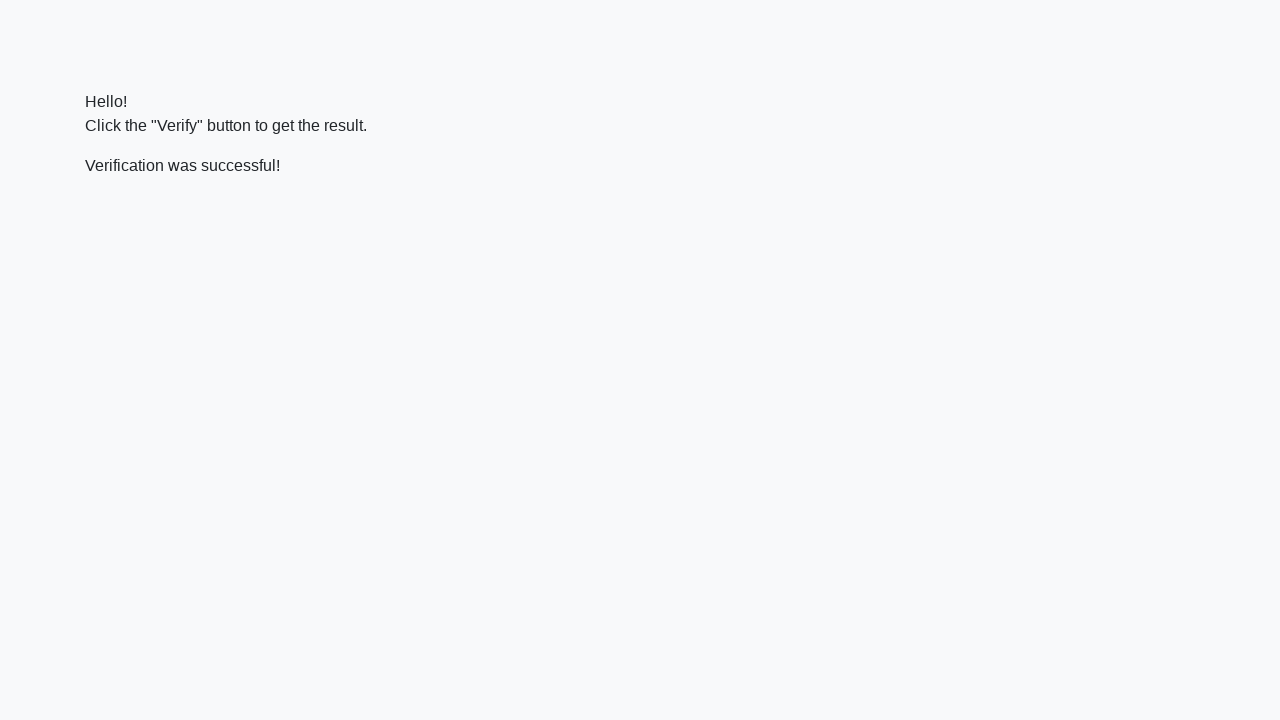

Retrieved success message text: 'Verification was successful!'
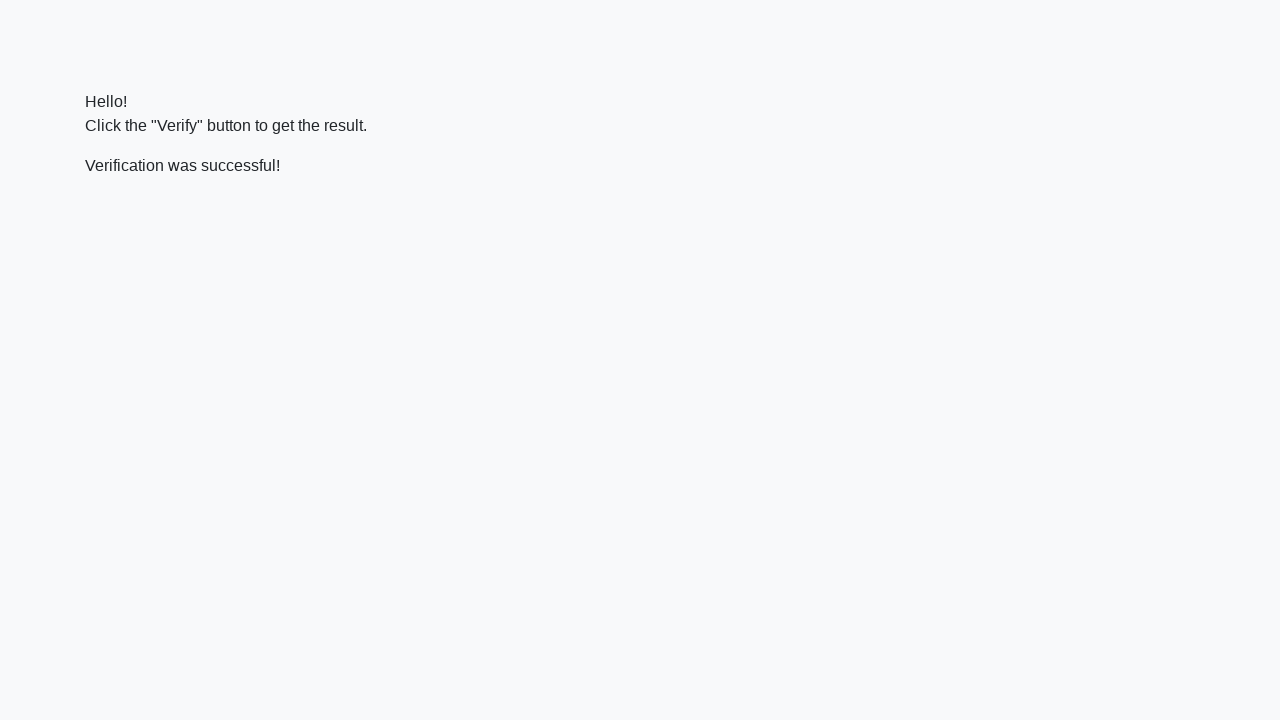

Verified that success message matches expected text
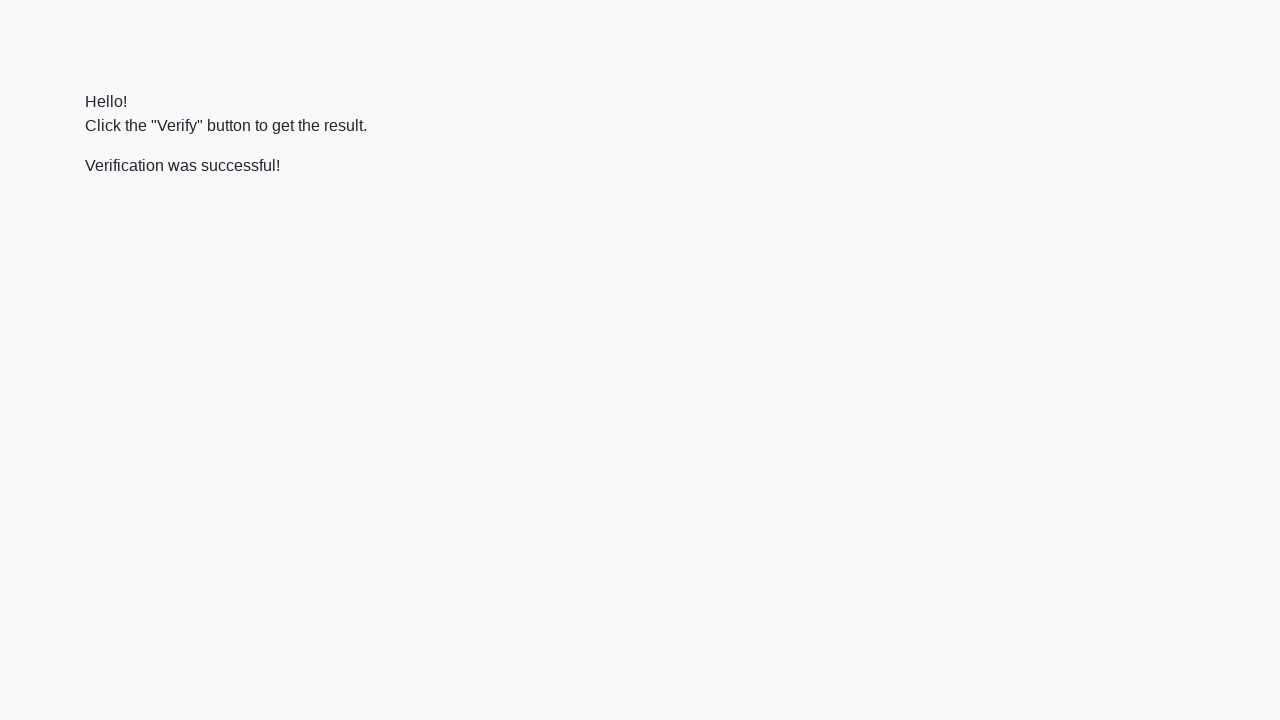

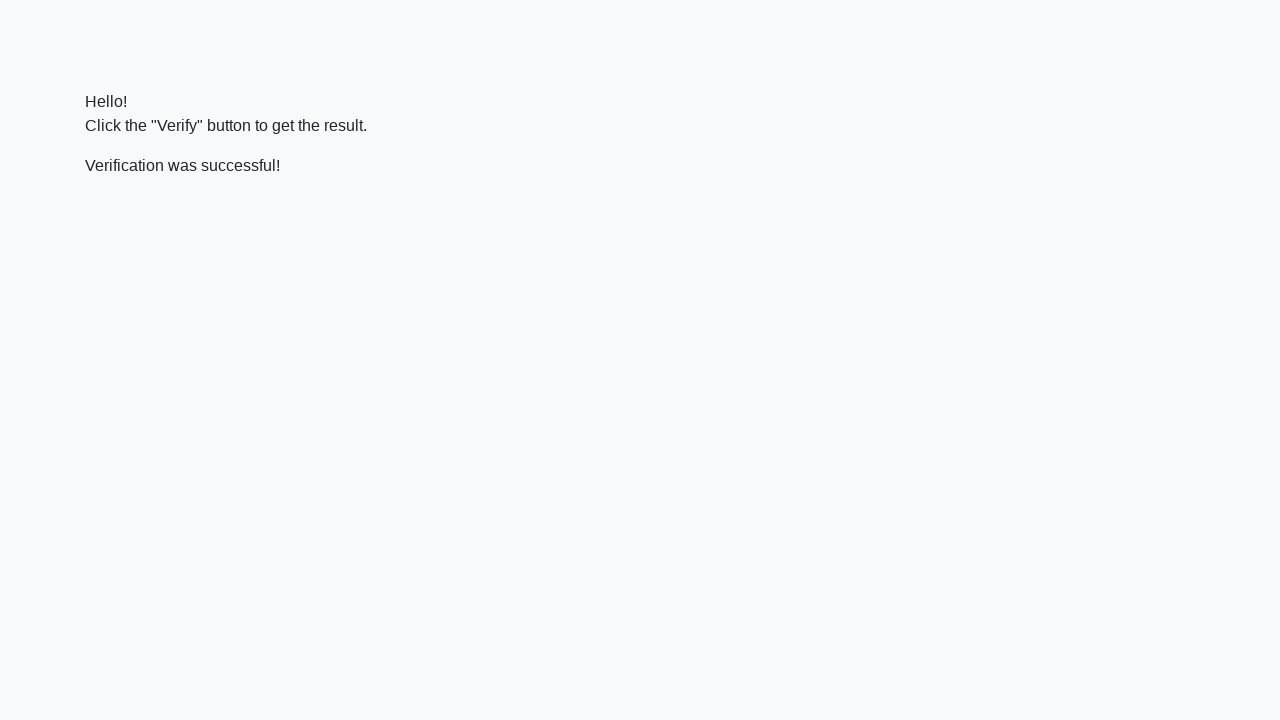